Tests a loading images page by waiting for images to finish loading (indicated by "Done!" text) and then verifies the award image element is present with a src attribute.

Starting URL: https://bonigarcia.dev/selenium-webdriver-java/loading-images.html

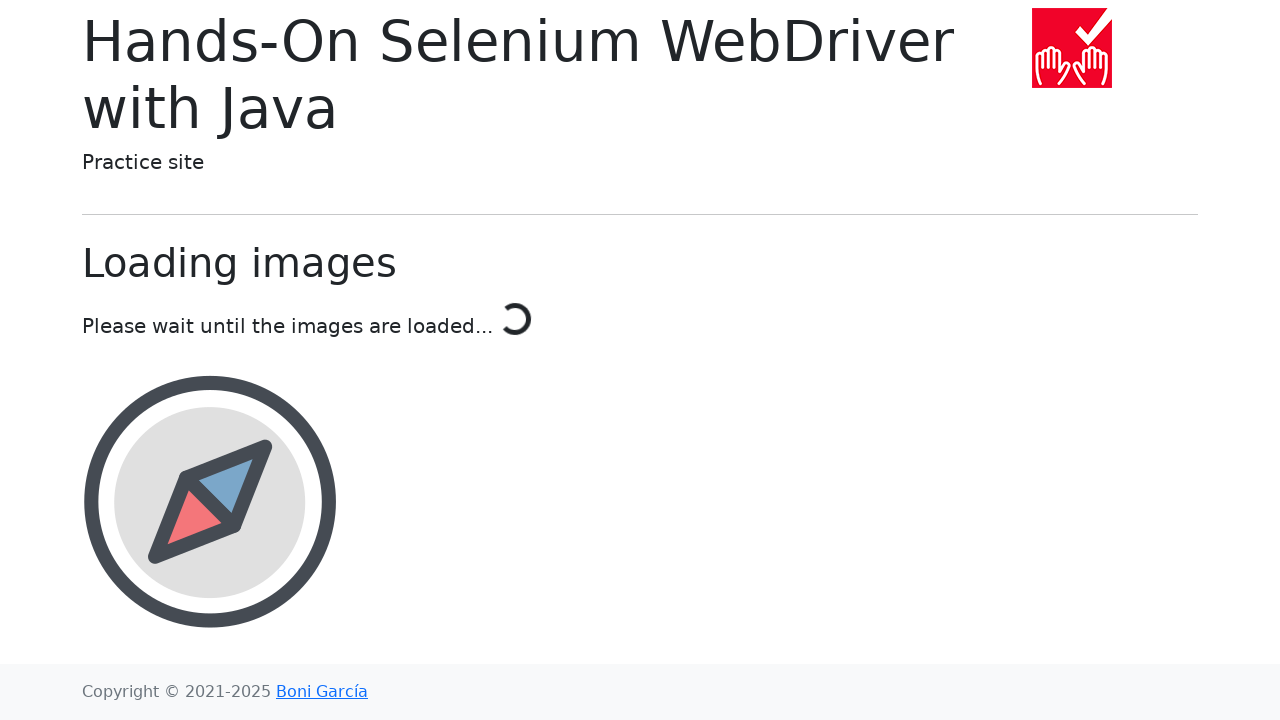

Waited for loading to complete - text changed to 'Done!'
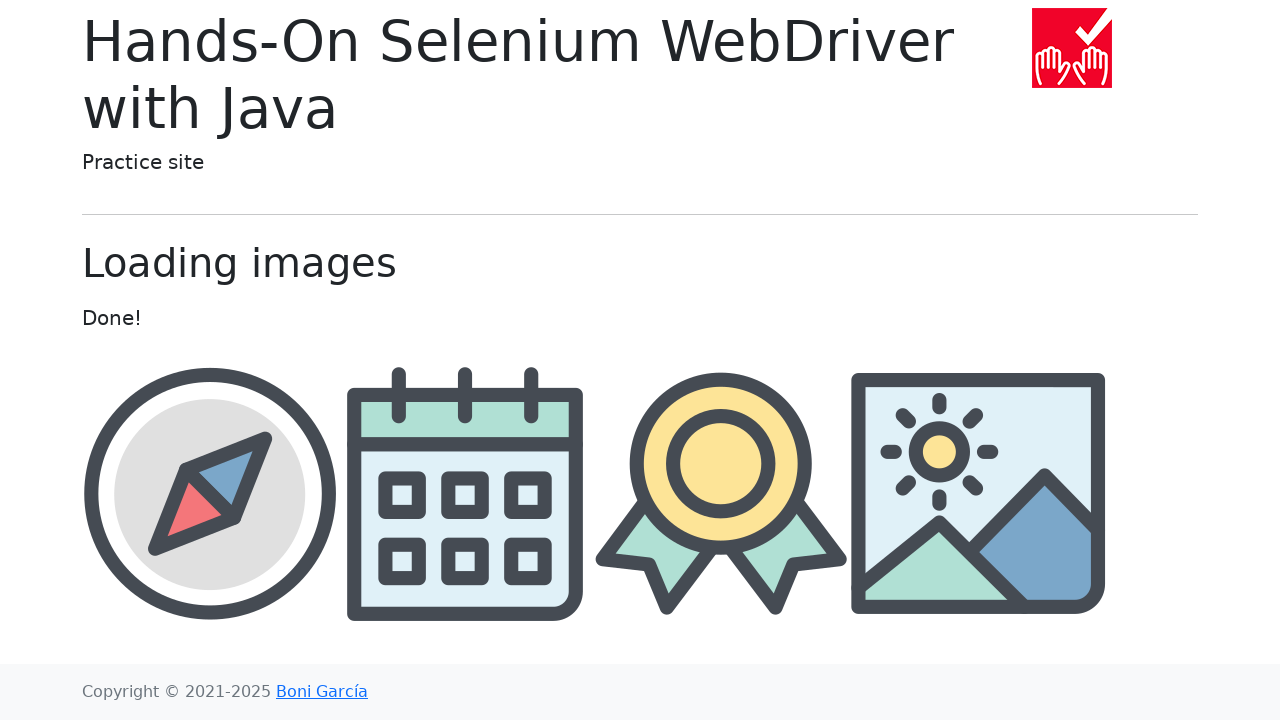

Located award image element
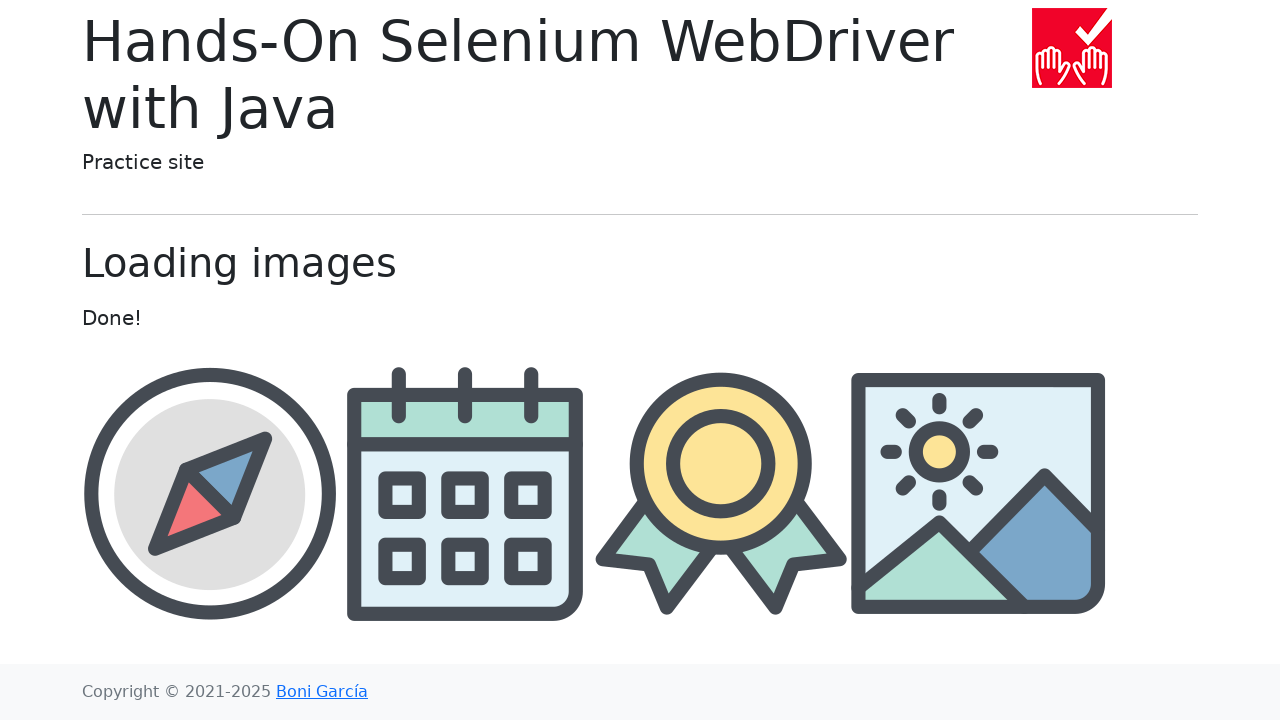

Award image element became visible
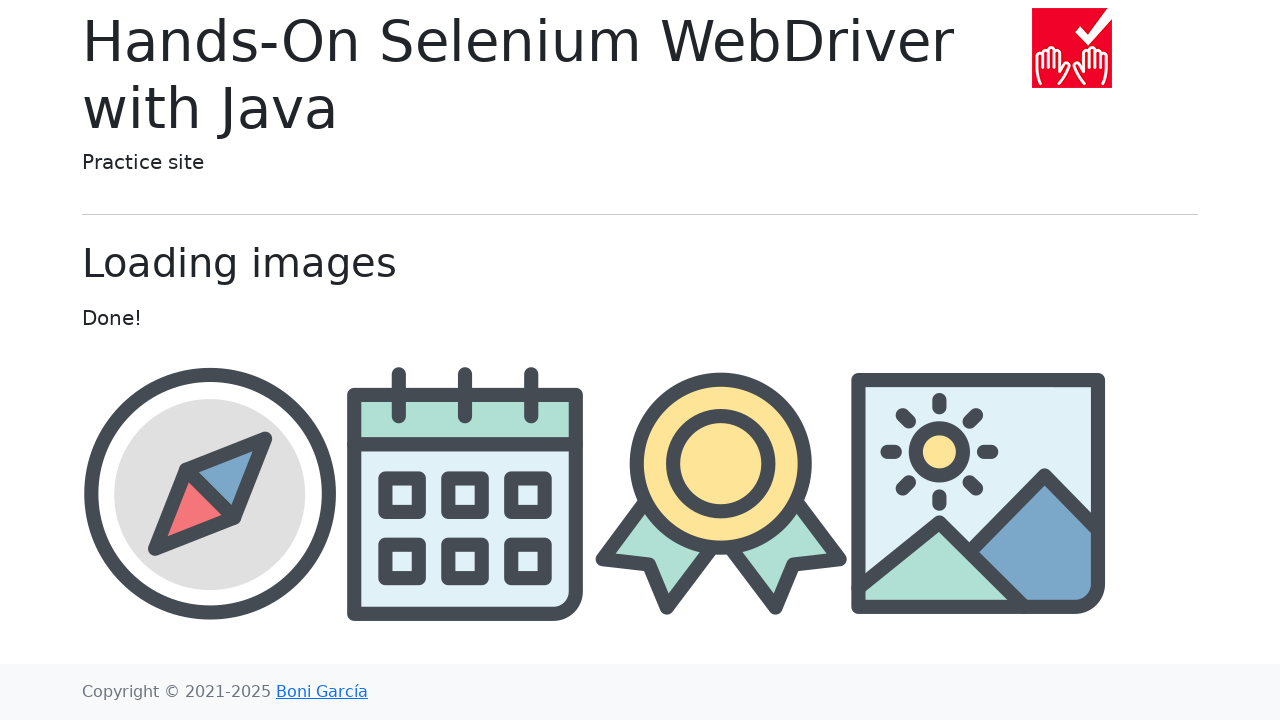

Retrieved src attribute from award image: img/award.png
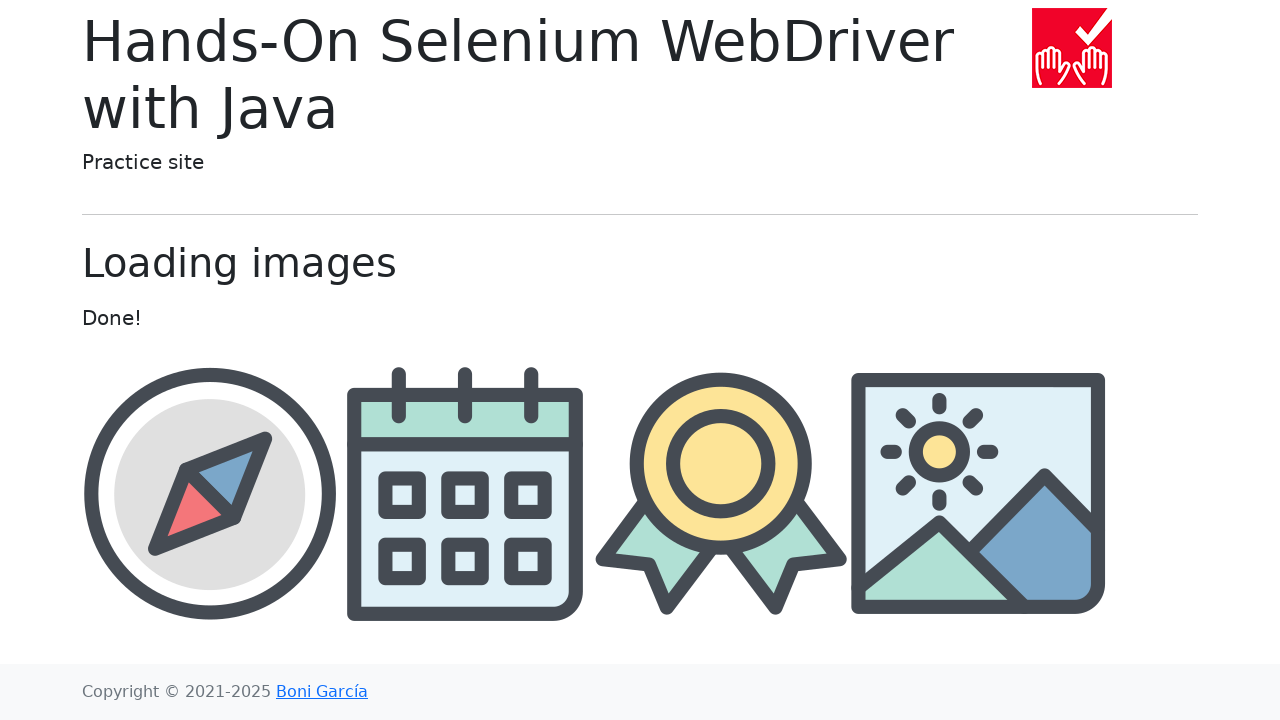

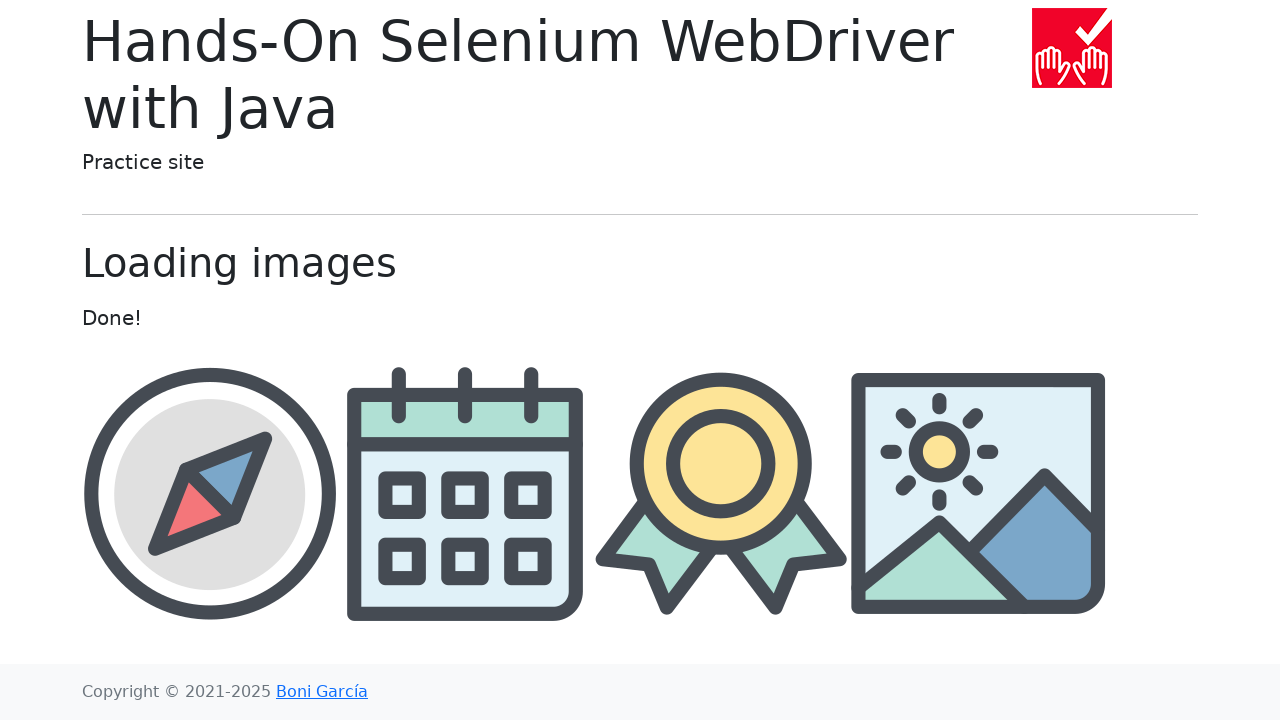